Waits for price to reach $100, books when available, then solves a mathematical problem and submits the answer

Starting URL: https://suninjuly.github.io/explicit_wait2.html

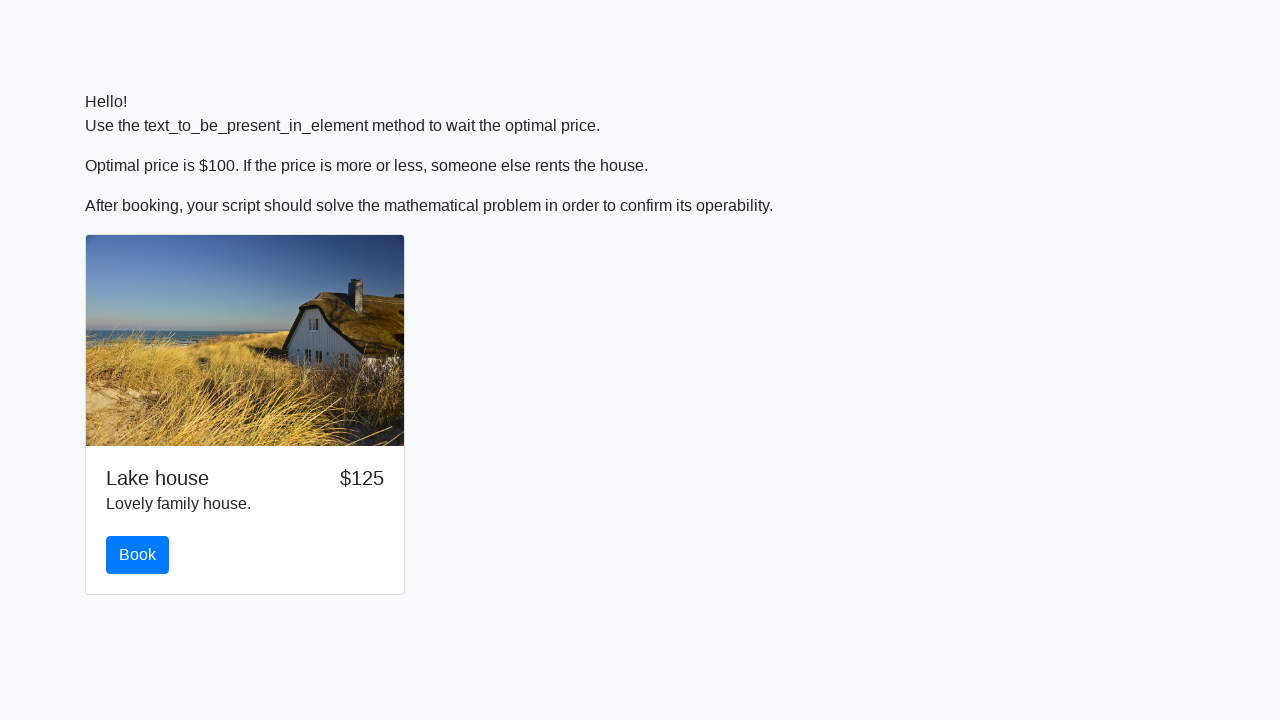

Waited for price to reach $100
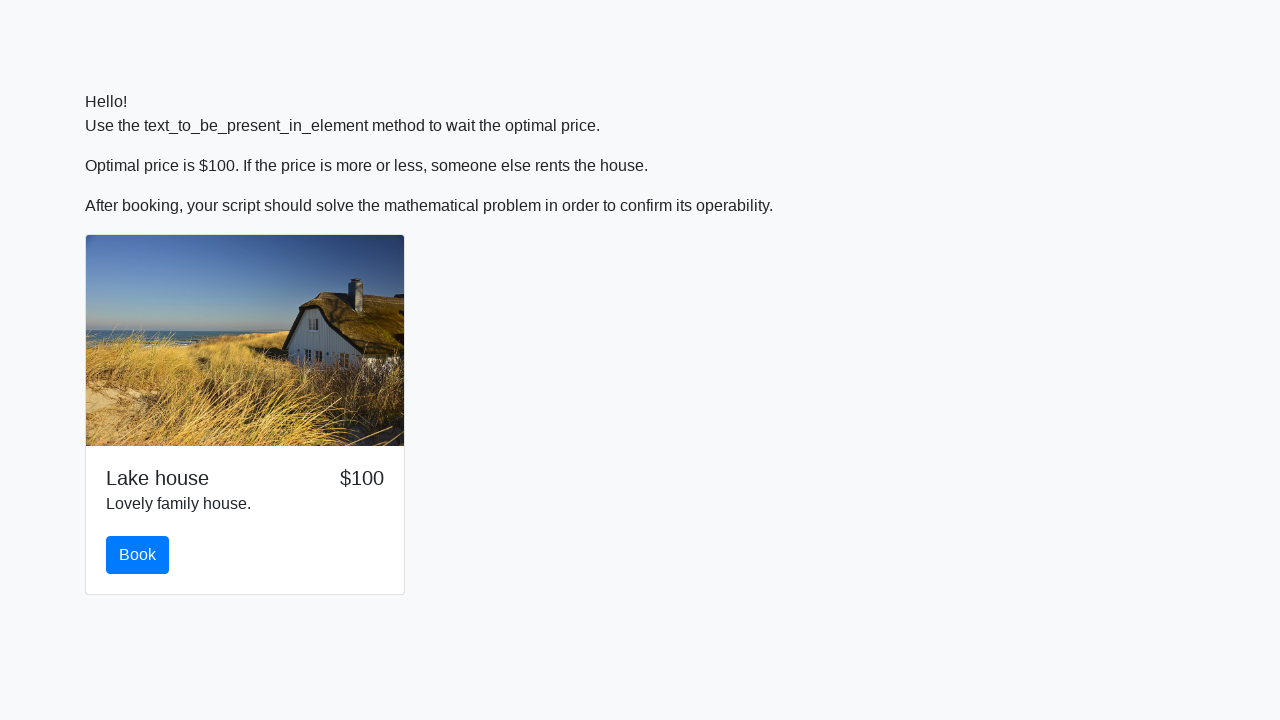

Clicked book button at (138, 555) on #book
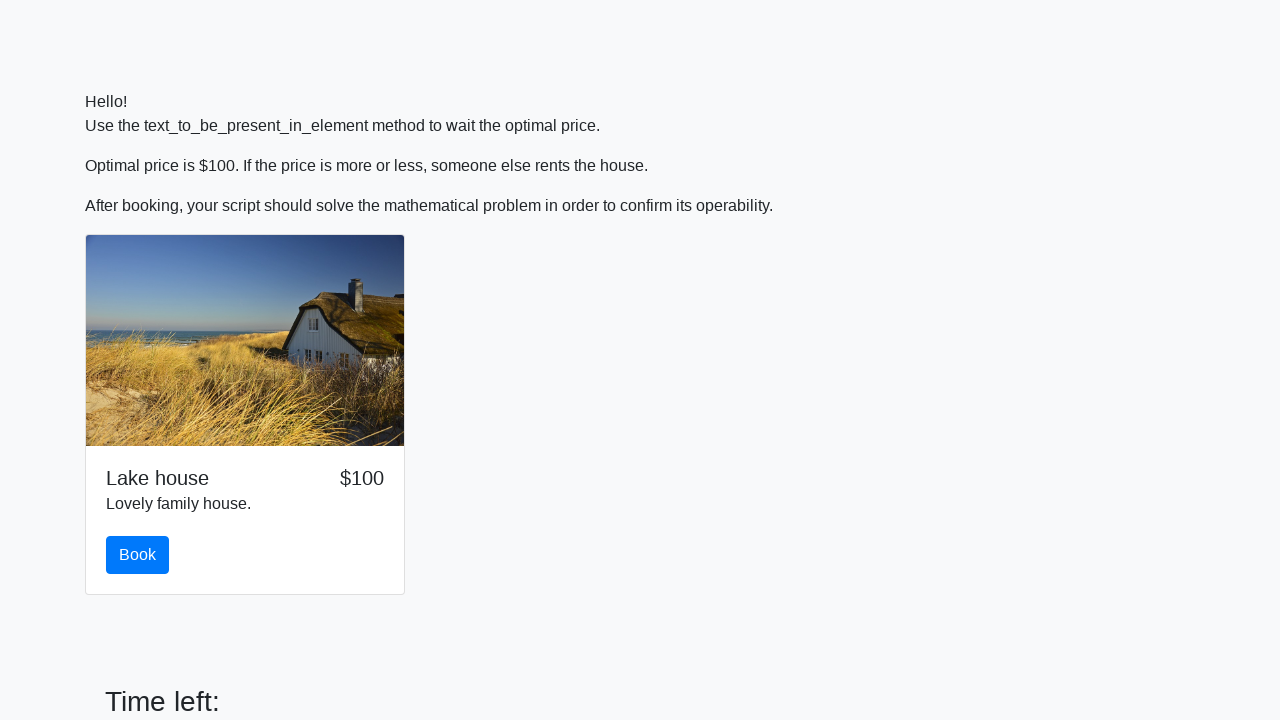

Retrieved number from input_value element: 380
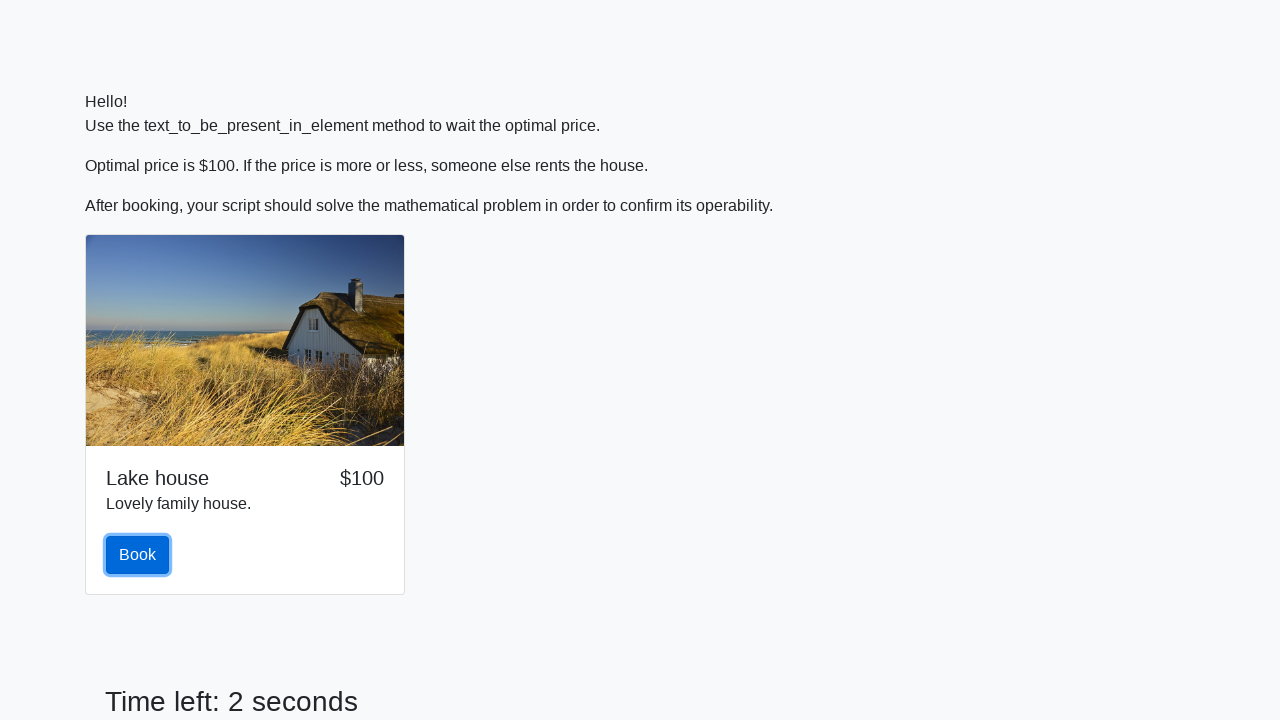

Calculated mathematical result using formula: log(abs(12*sin(380))) = 0.46238874096125115
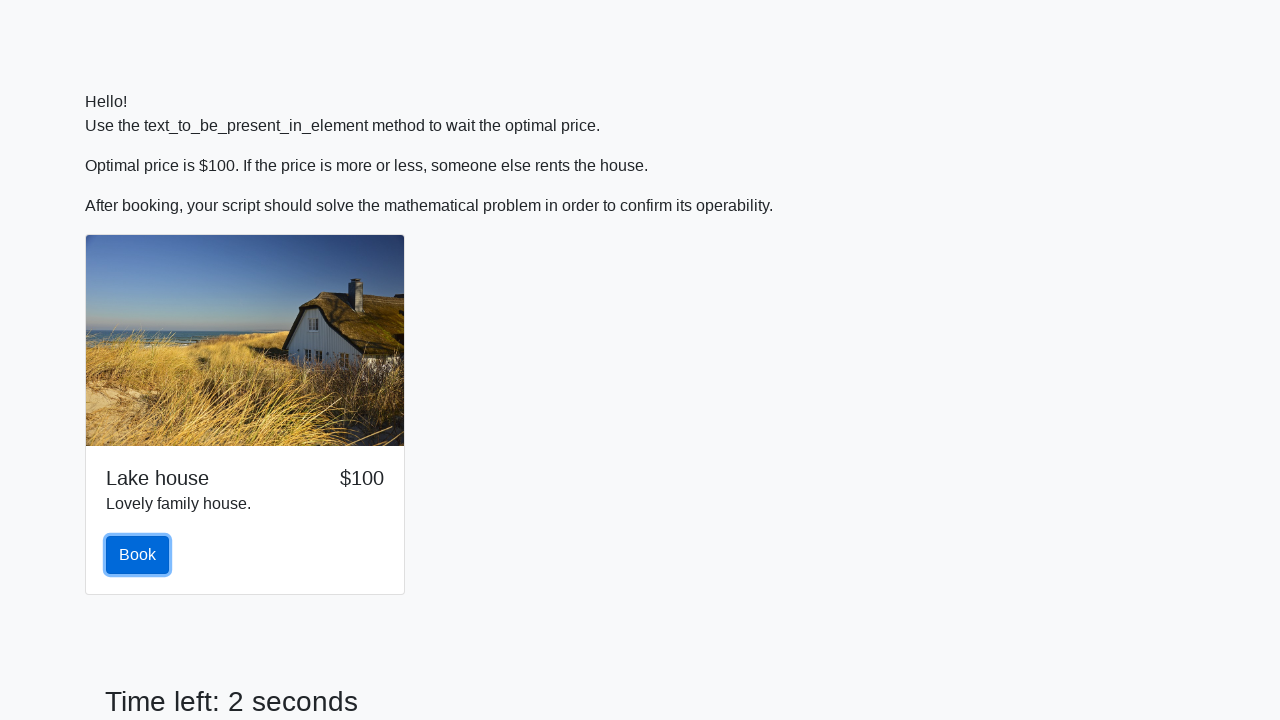

Filled answer field with calculated result: 0.46238874096125115 on #answer
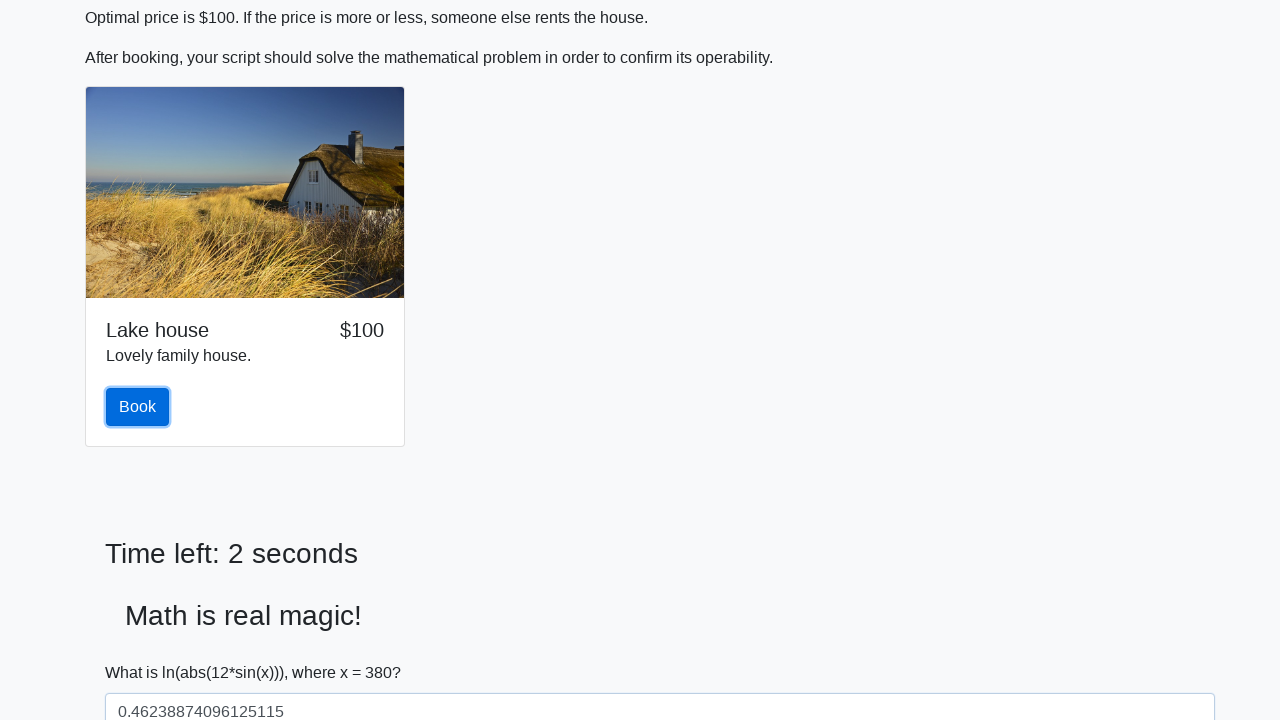

Clicked solve button to submit answer at (143, 651) on #solve
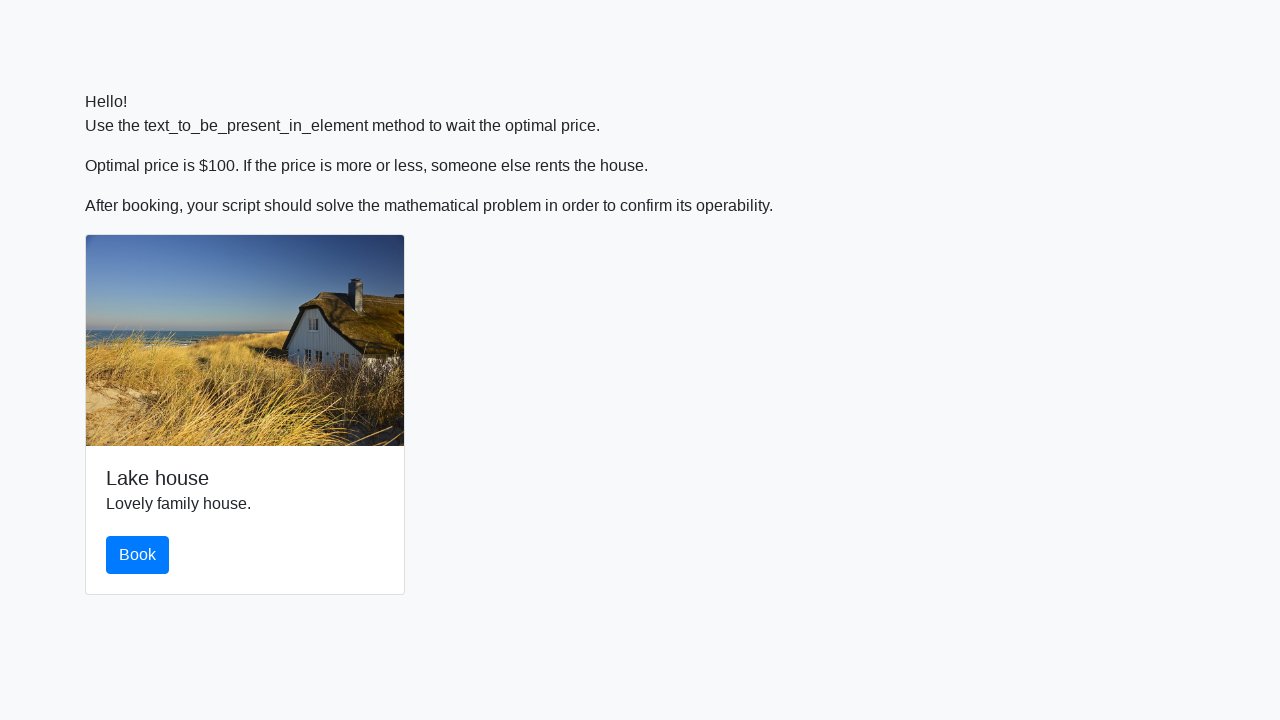

Set up dialog handler to accept alerts
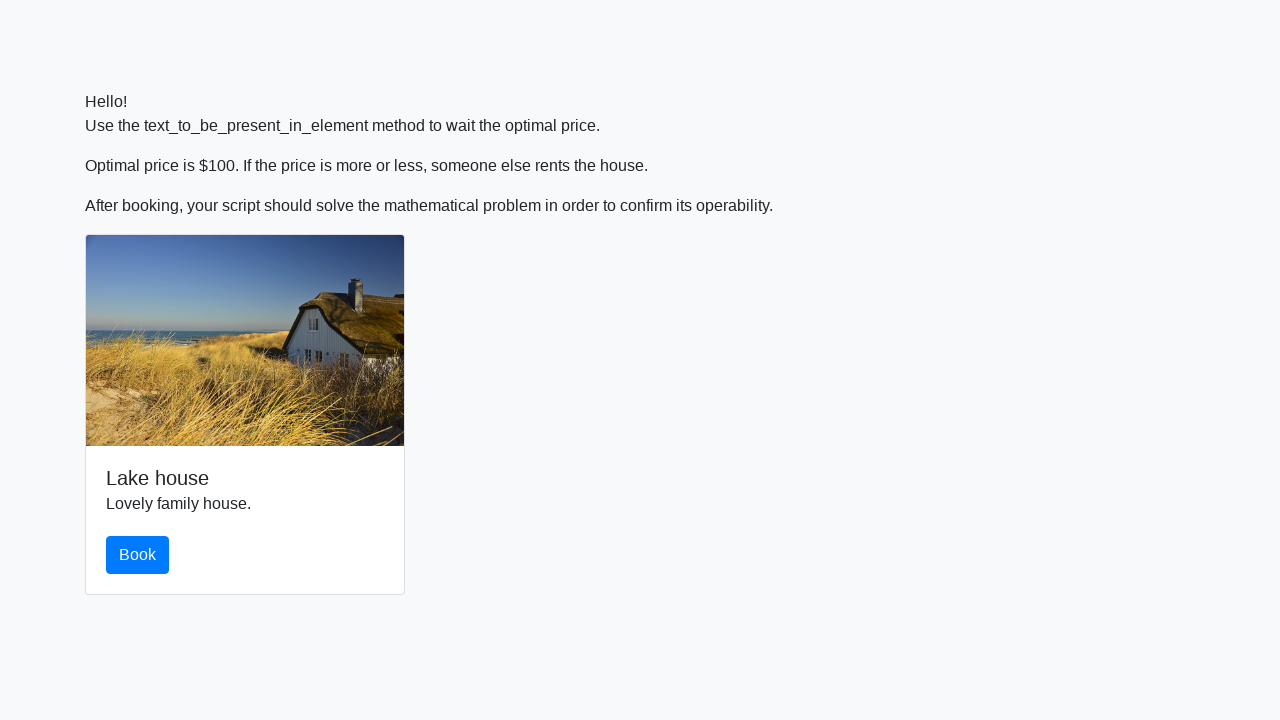

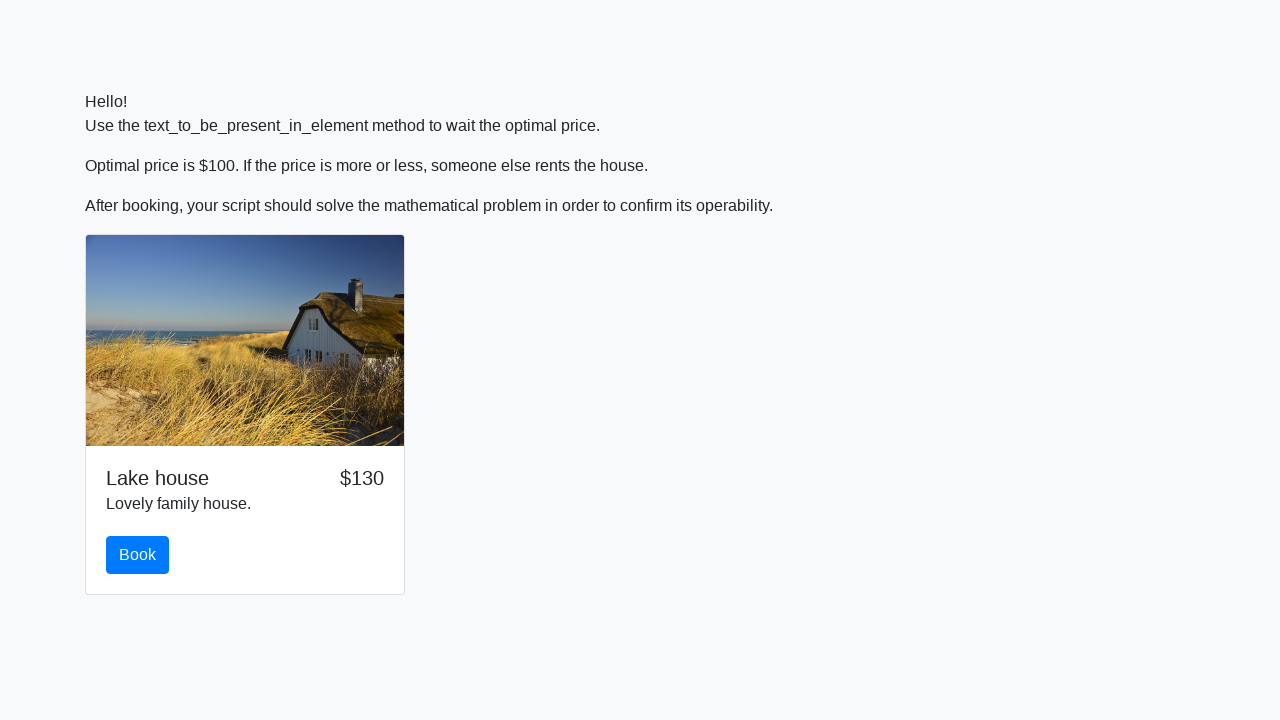